Tests opening a new tab link by clicking on it and verifying navigation to the expected URL

Starting URL: https://codenboxautomationlab.com/practice/

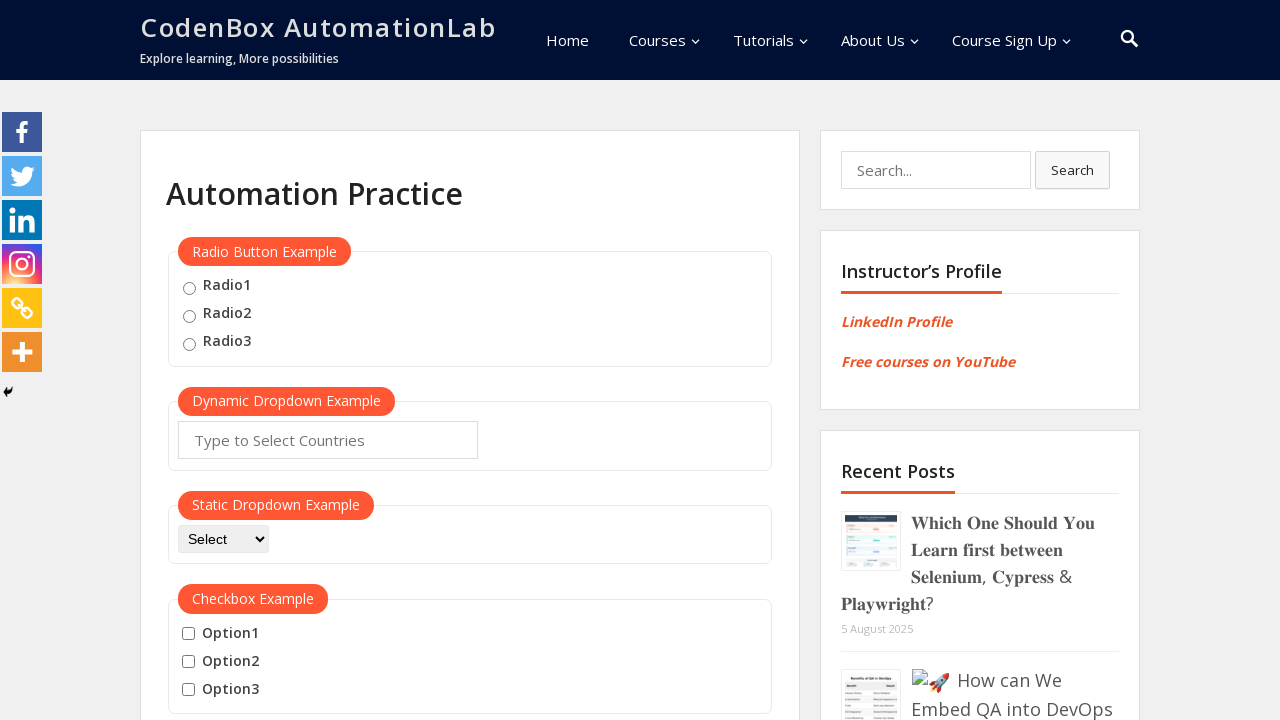

Clicked the open tab link (#opentab) to trigger new page at (210, 361) on #opentab
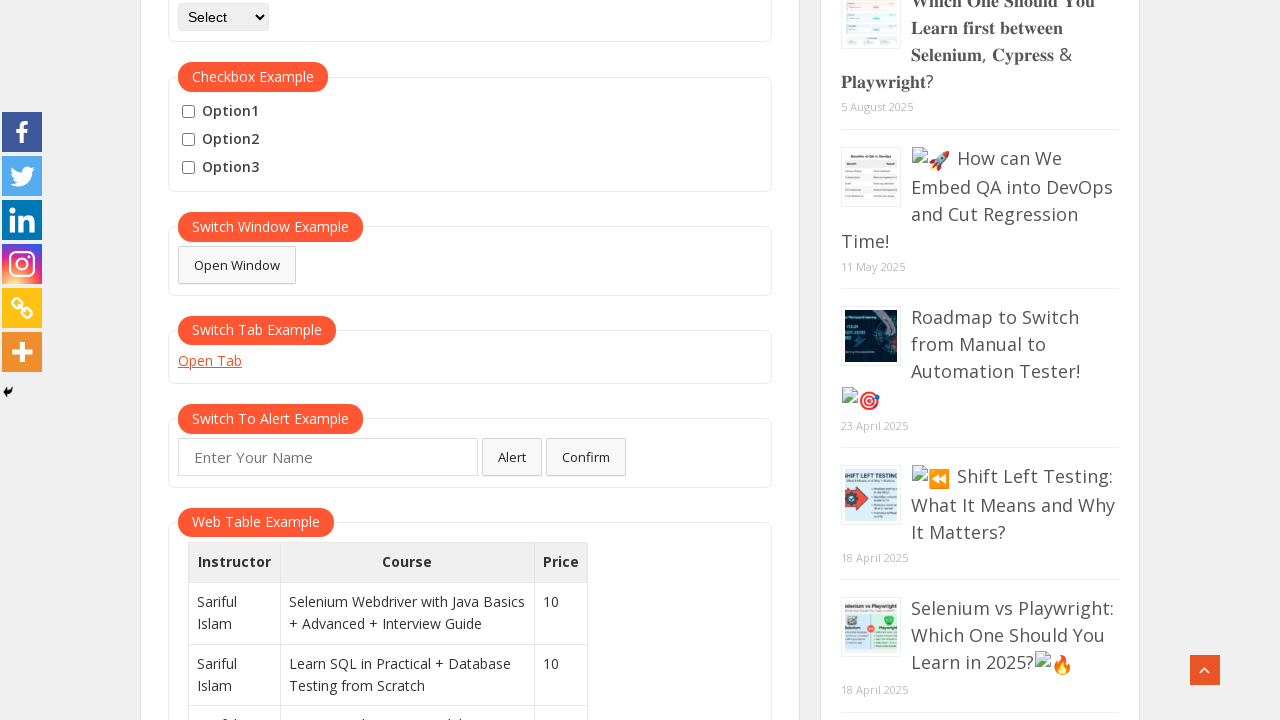

New page object obtained from context
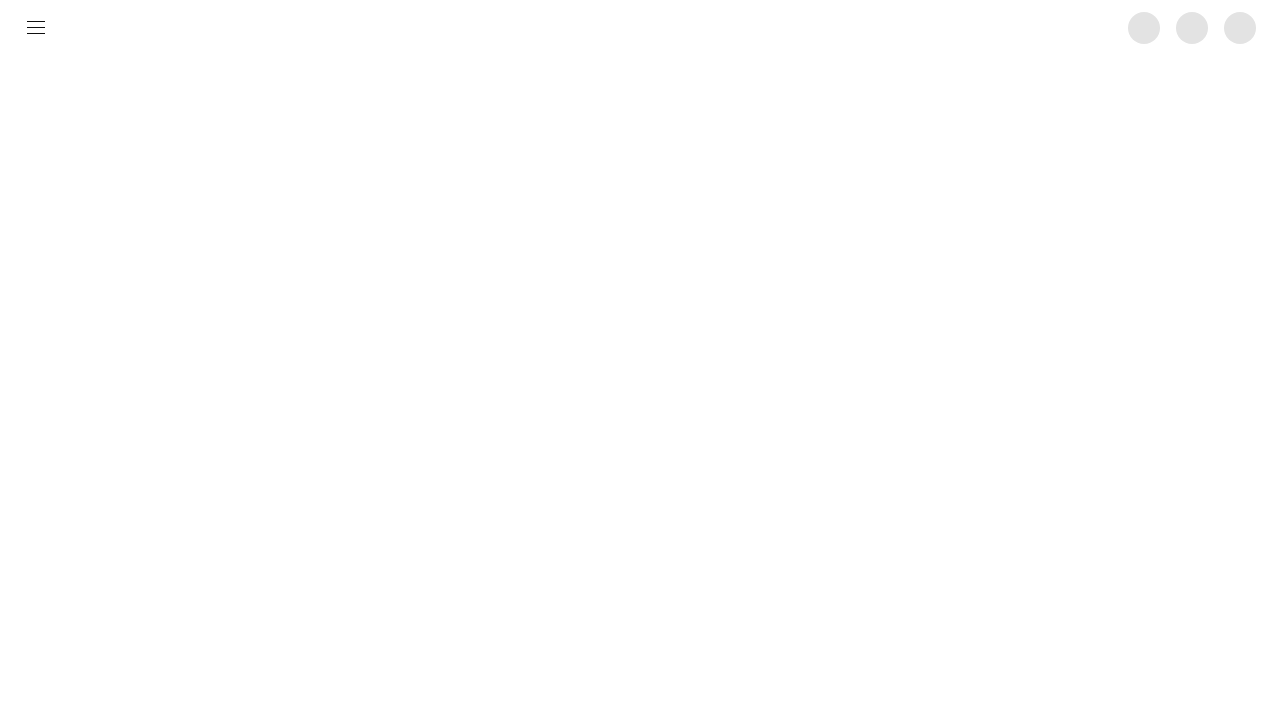

New page has loaded
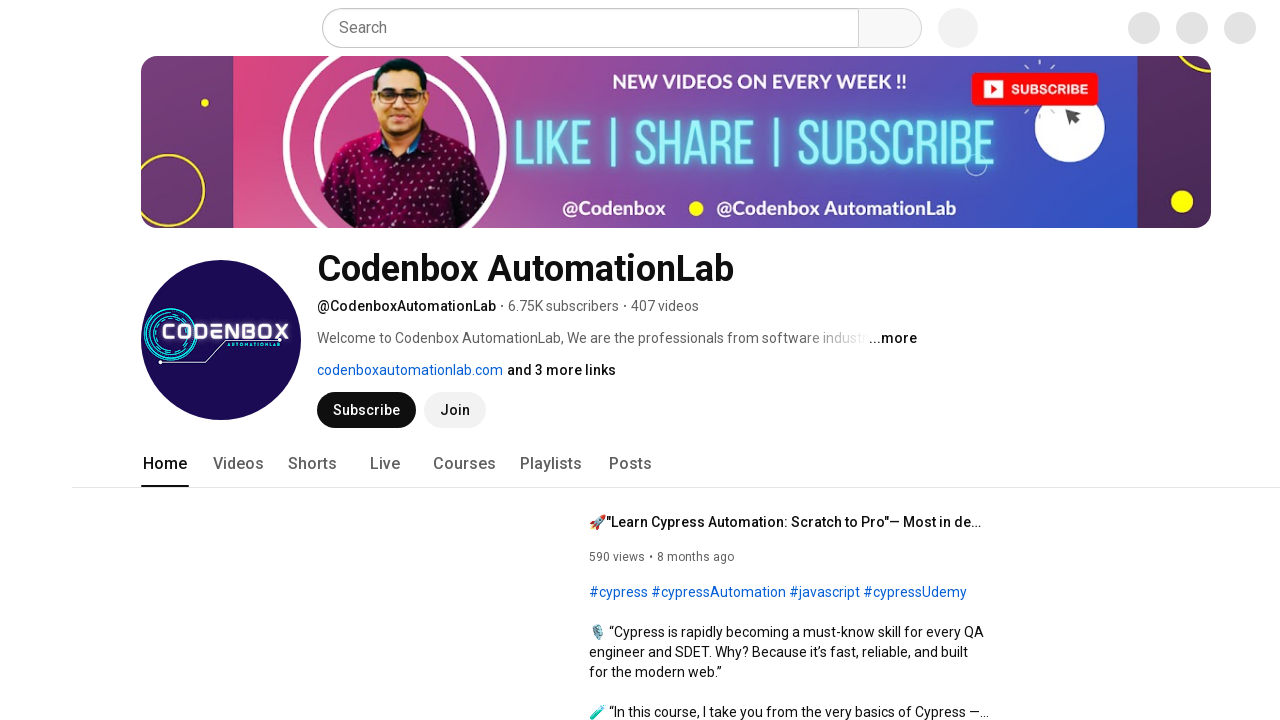

Verified new page URL contains '@CodenboxAutomationLab'
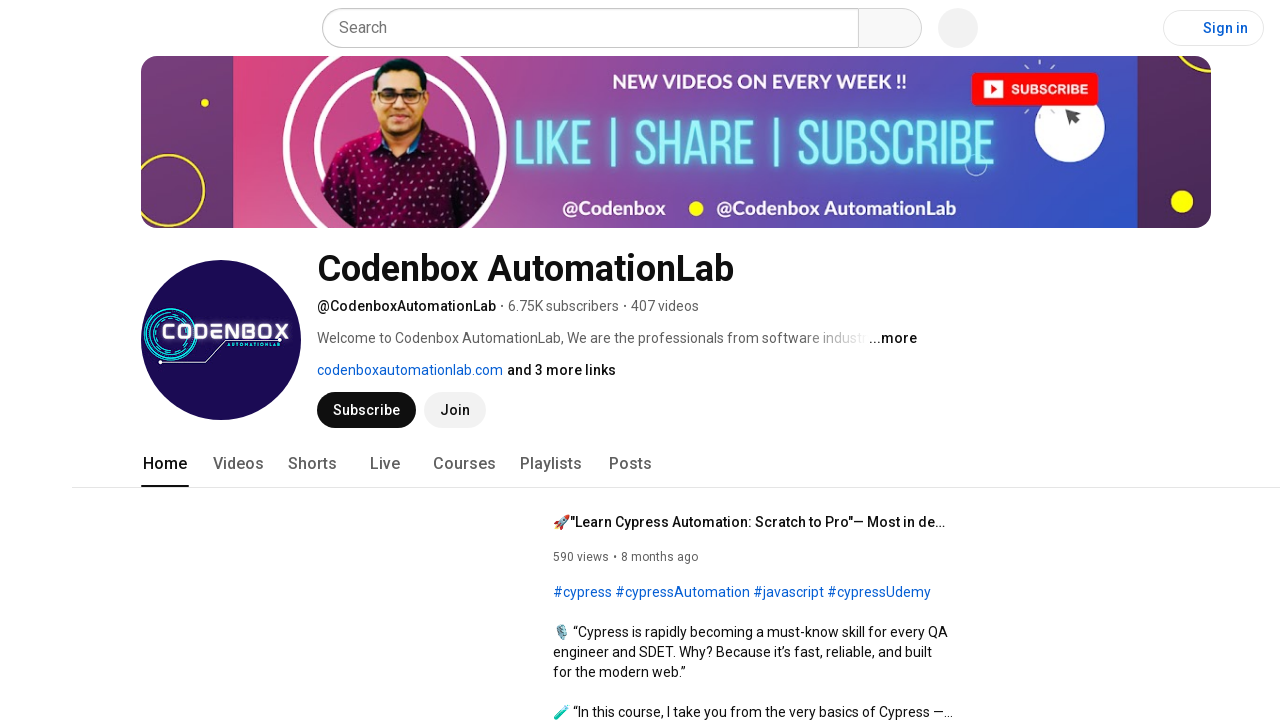

Closed the new page/tab
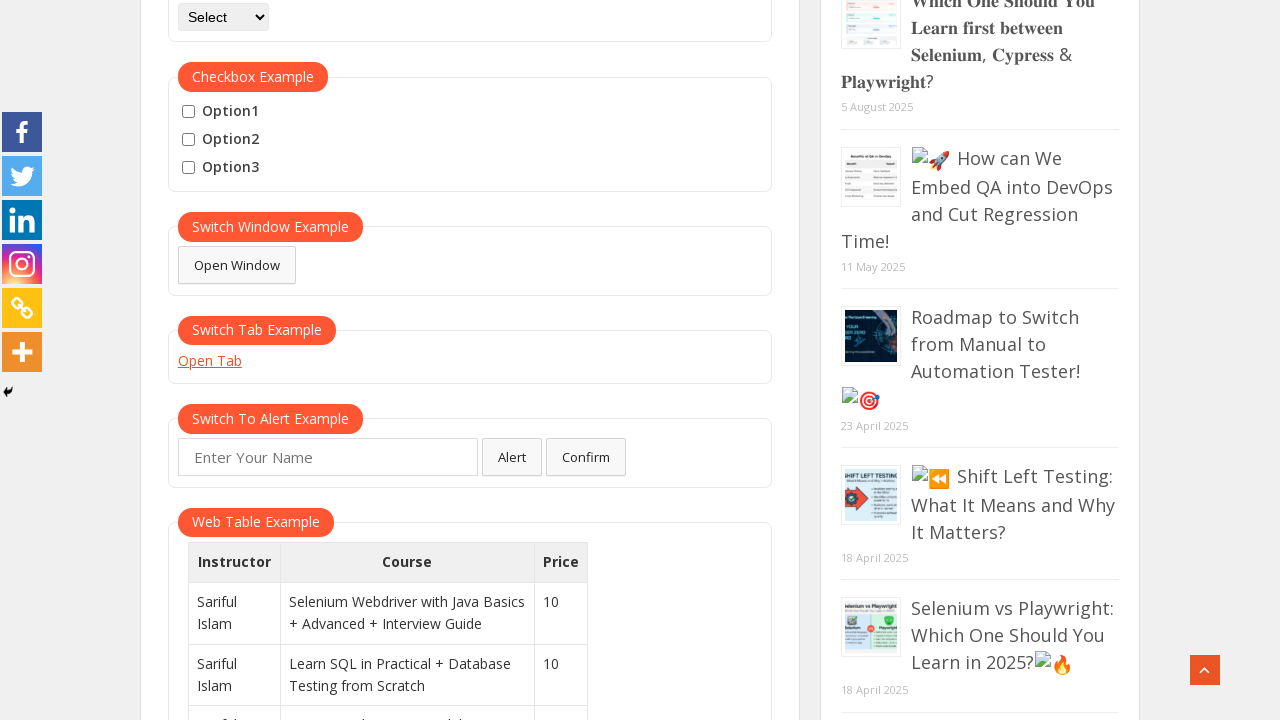

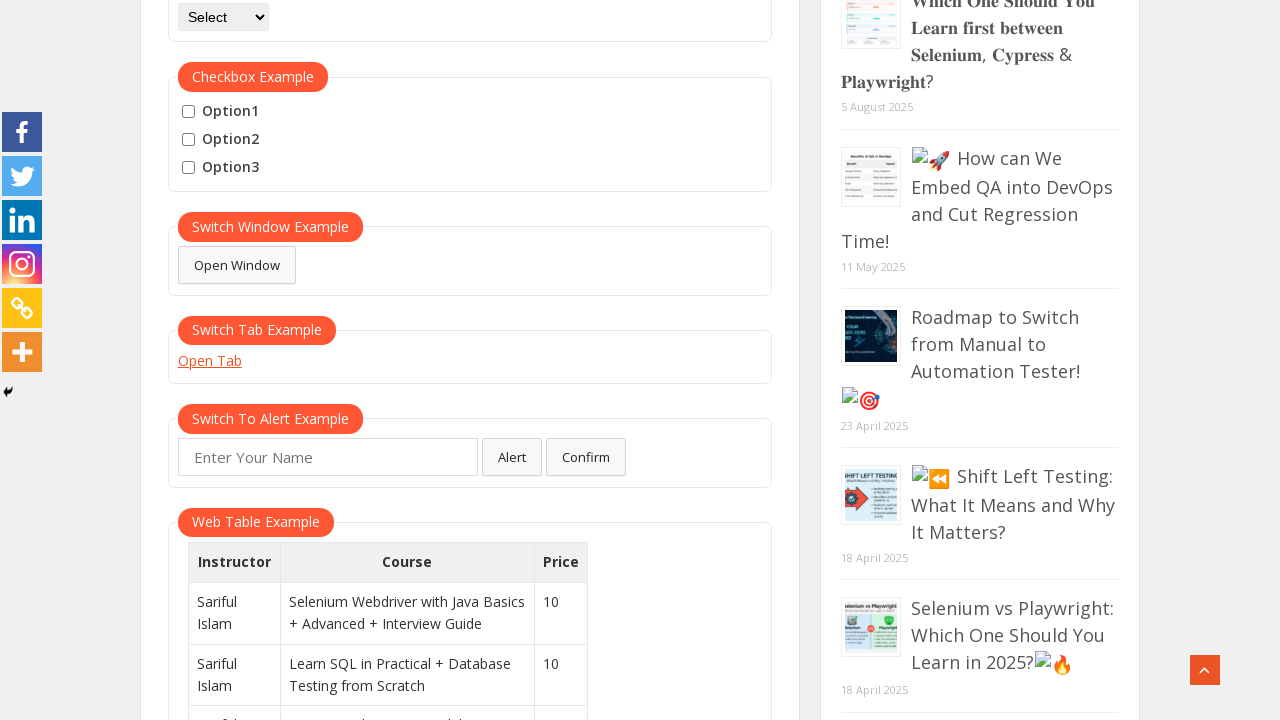